Tests auto-suggest dropdown functionality by typing partial text and selecting a matching option from the suggestions

Starting URL: https://rahulshettyacademy.com/dropdownsPractise/

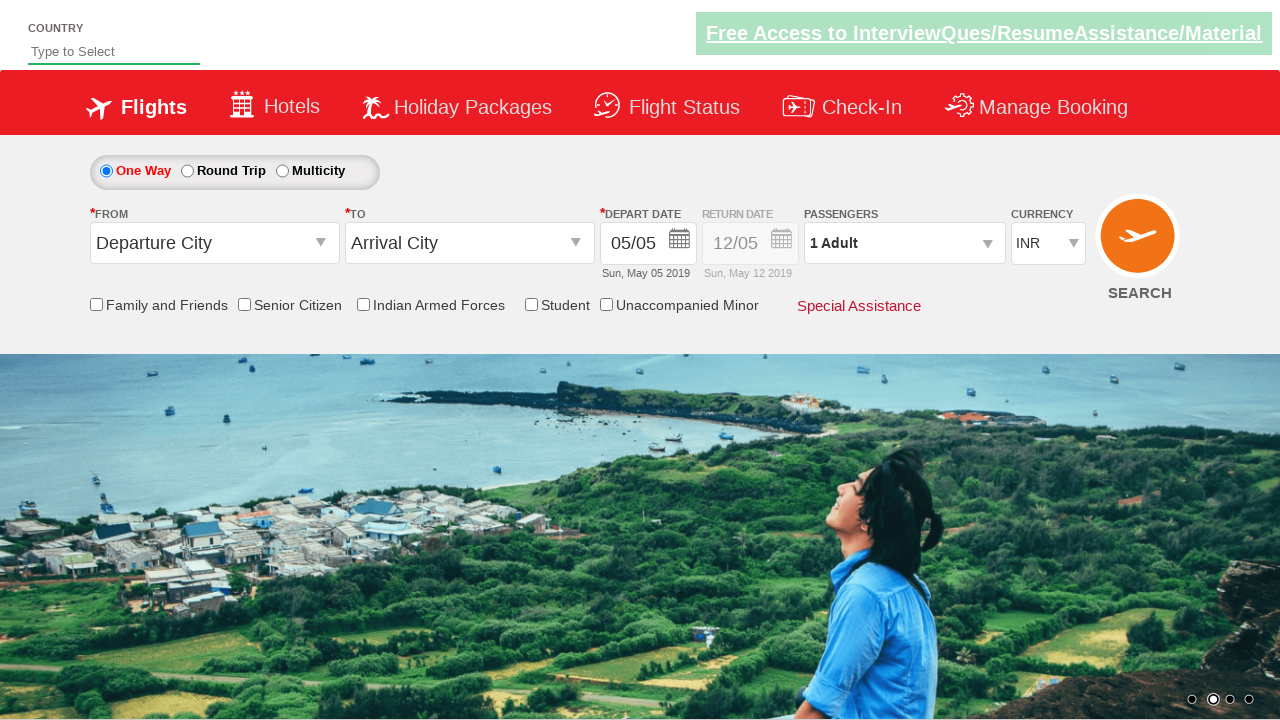

Typed 'ind' in auto-suggest field to trigger dropdown on #autosuggest
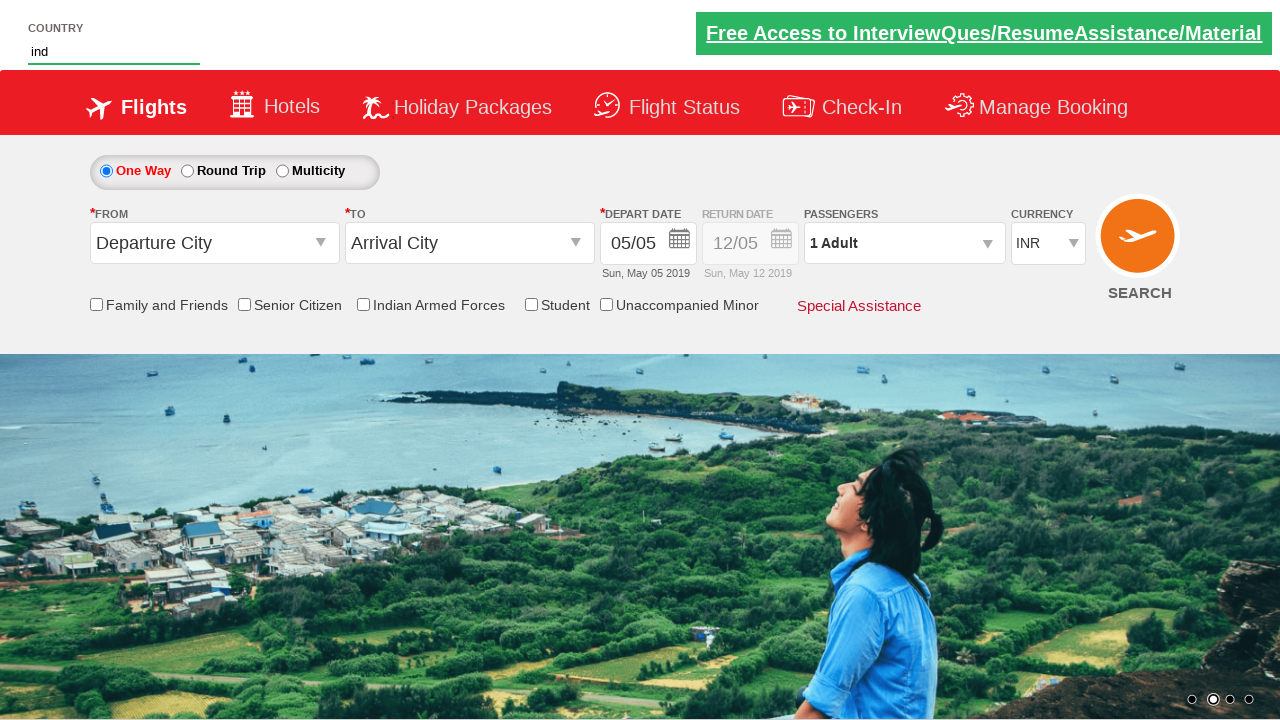

Auto-suggest dropdown options loaded
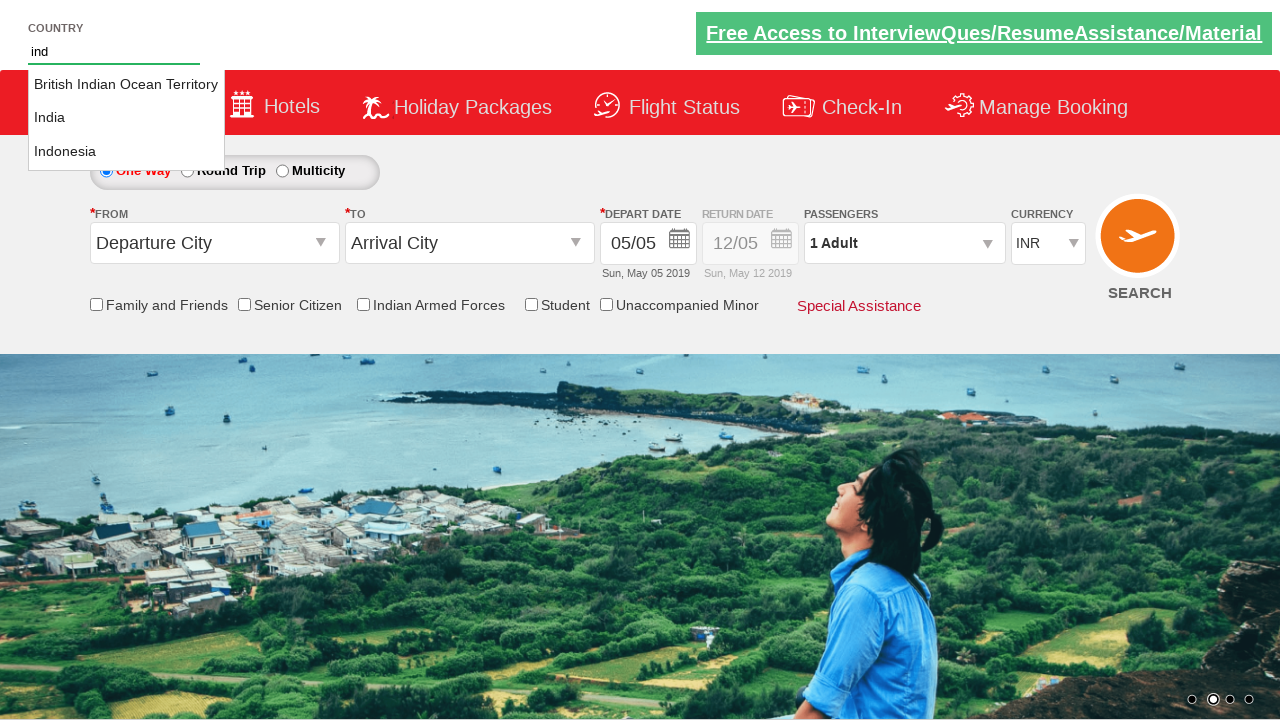

Retrieved all suggestion options from dropdown
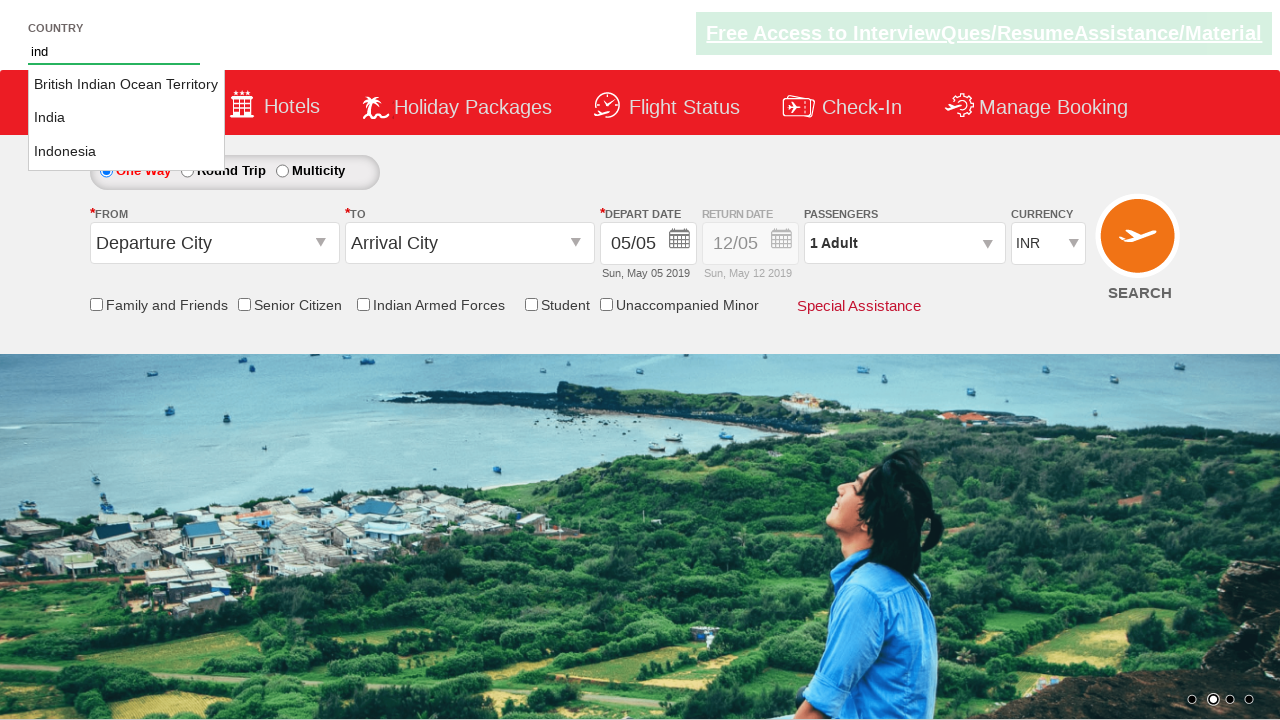

Selected 'India' from auto-suggest dropdown at (126, 118) on li.ui-menu-item a >> nth=1
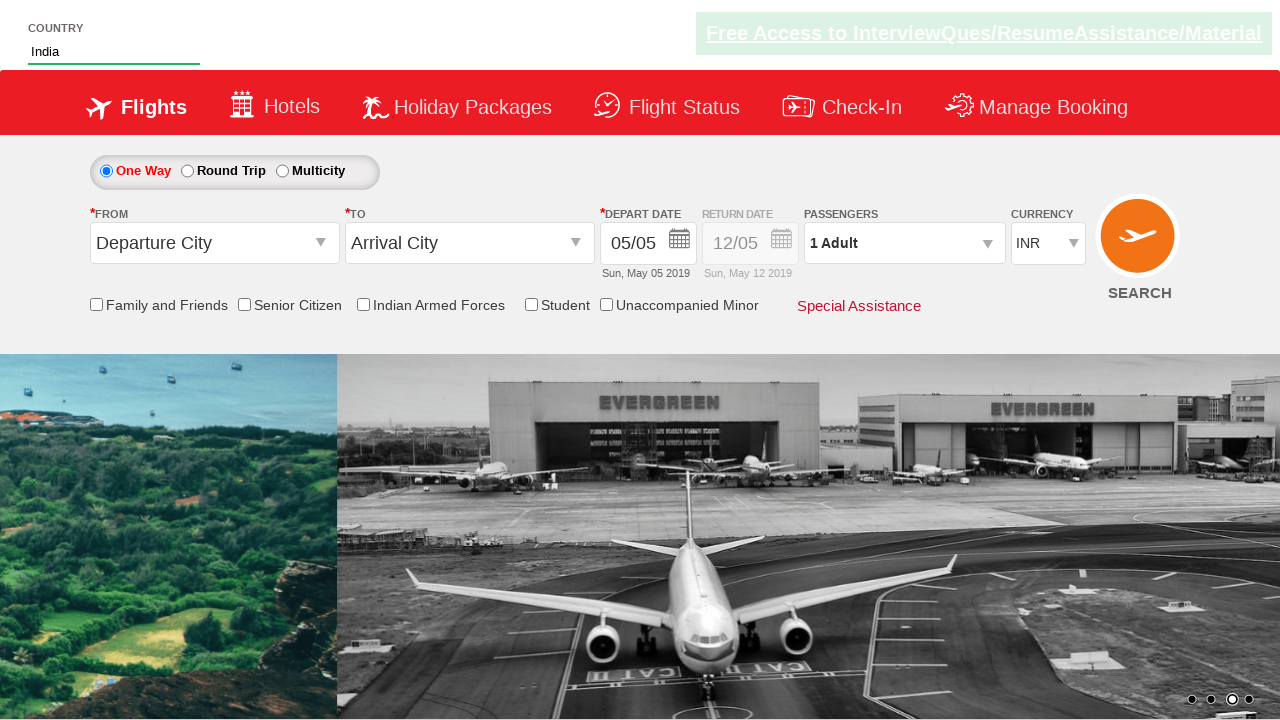

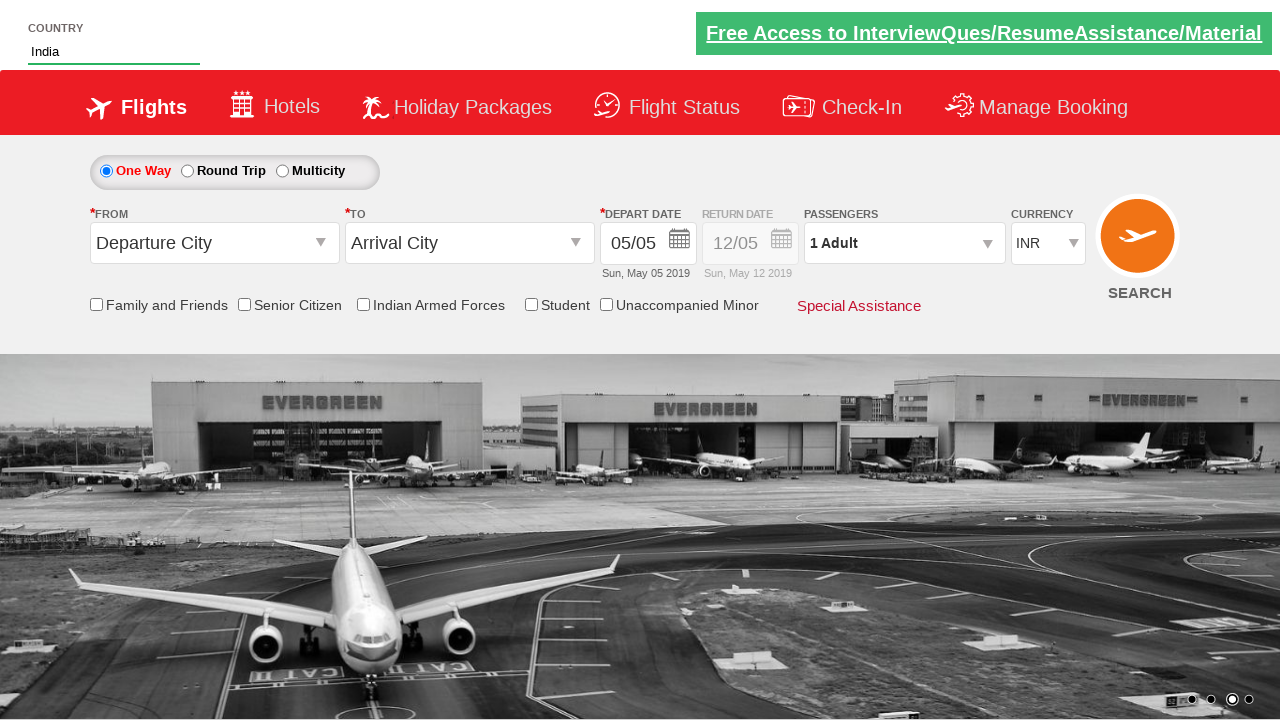